Tests form submission by filling a username field and clicking submit, then verifying the submitted value is displayed

Starting URL: https://testpages.eviltester.com/styled/basic-html-form-test.html

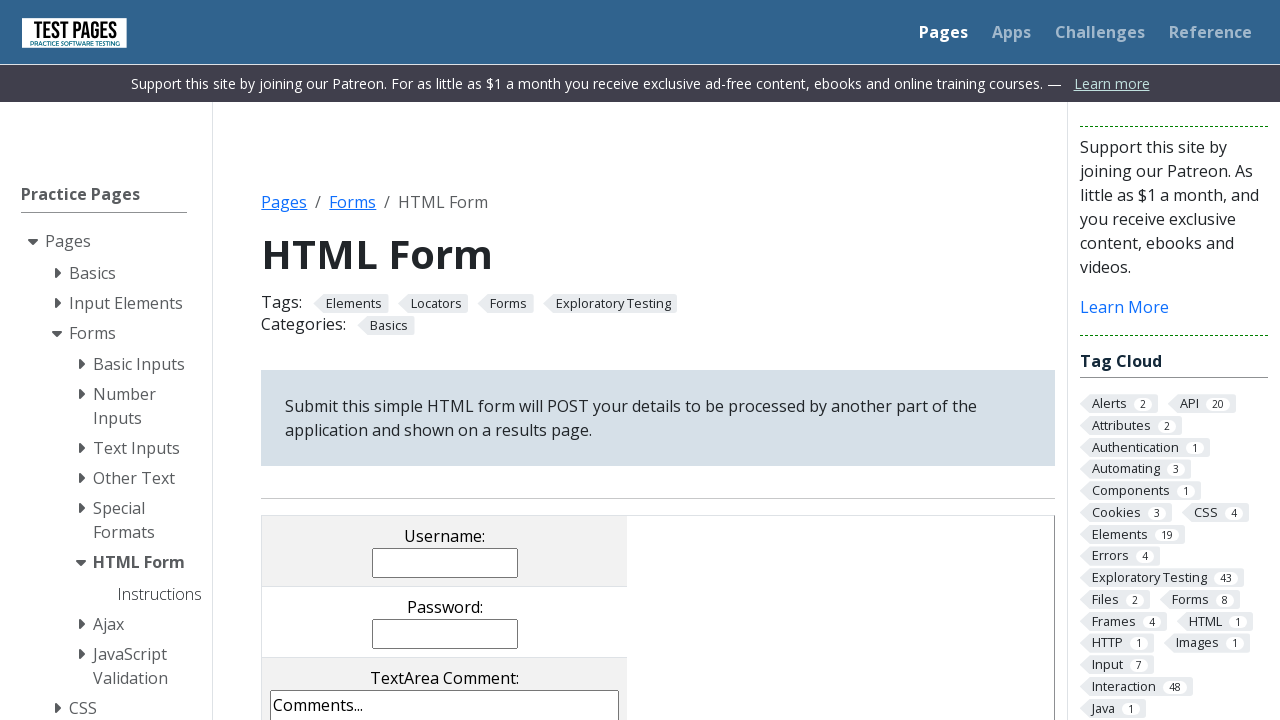

Filled username field with 'Evgeniia' on input[name='username']
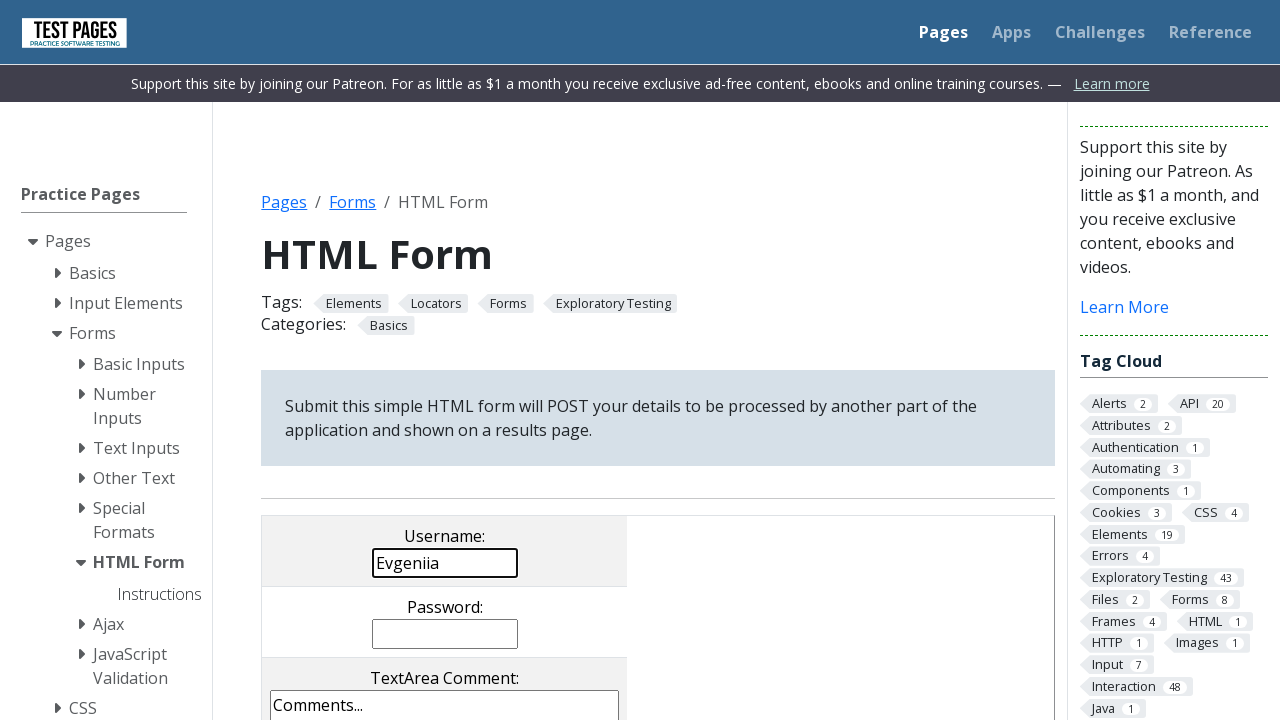

Clicked submit button at (504, 360) on input[value='submit']
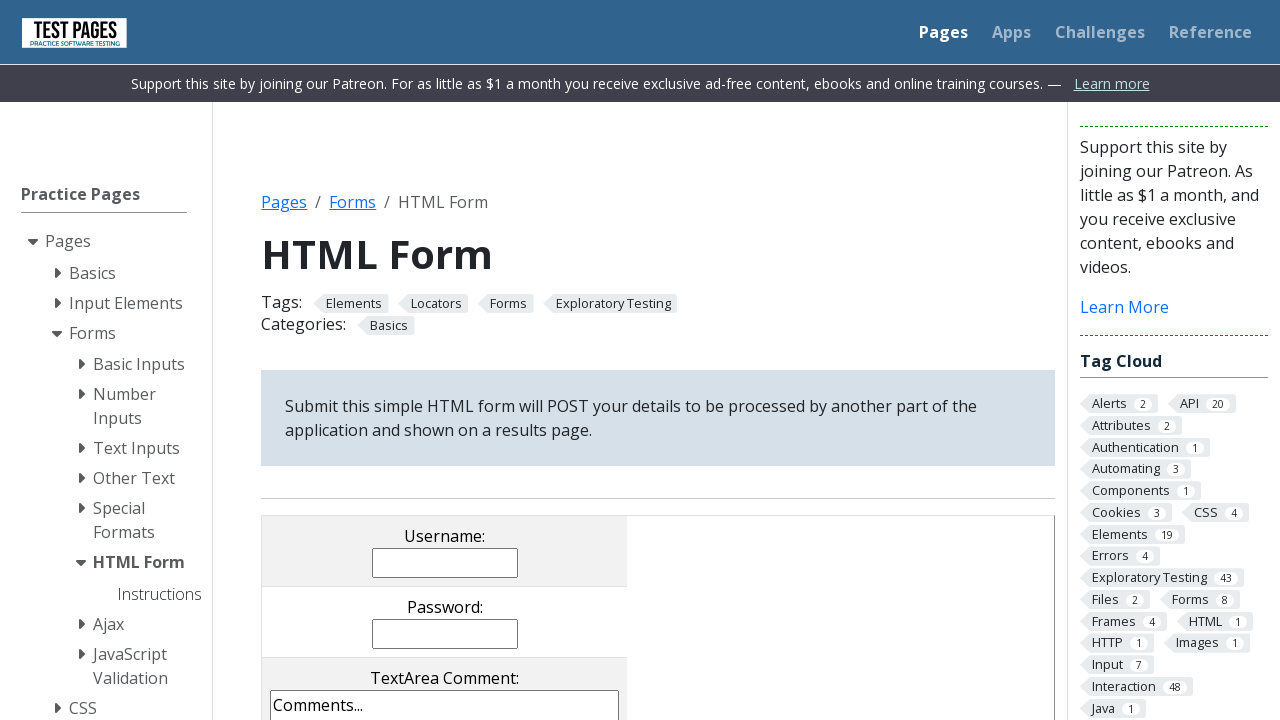

Submitted username value displayed on page
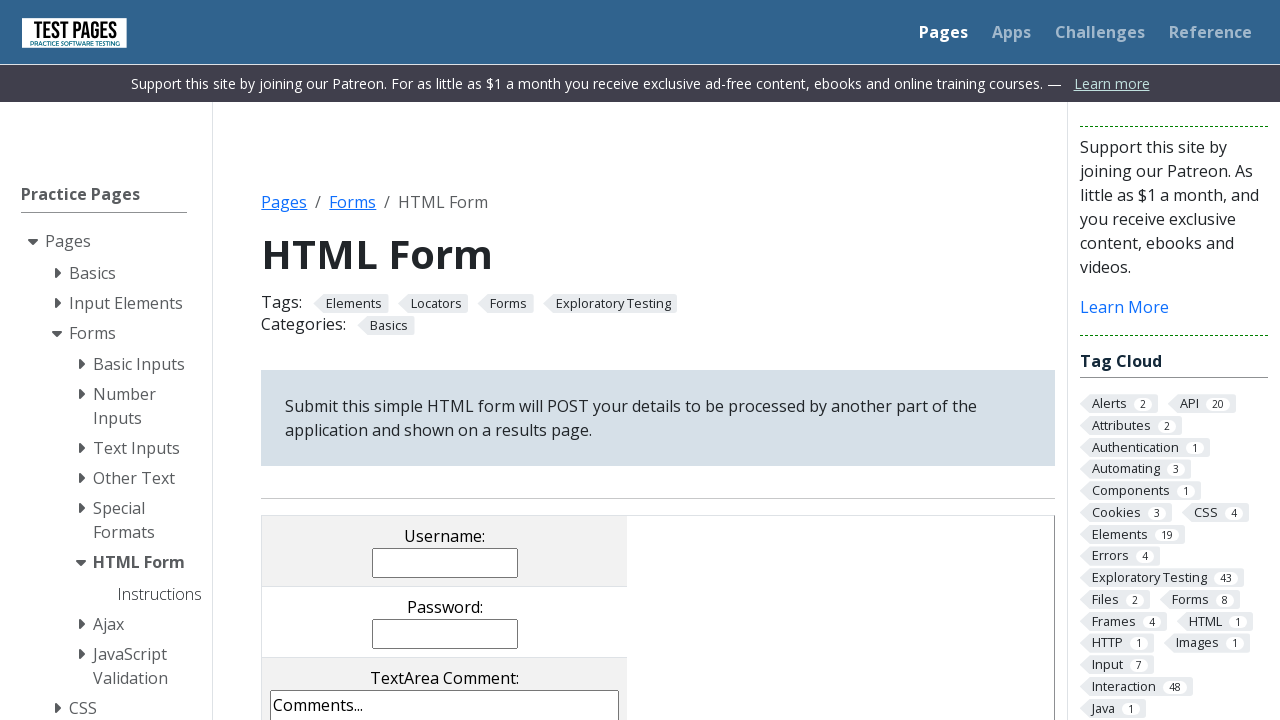

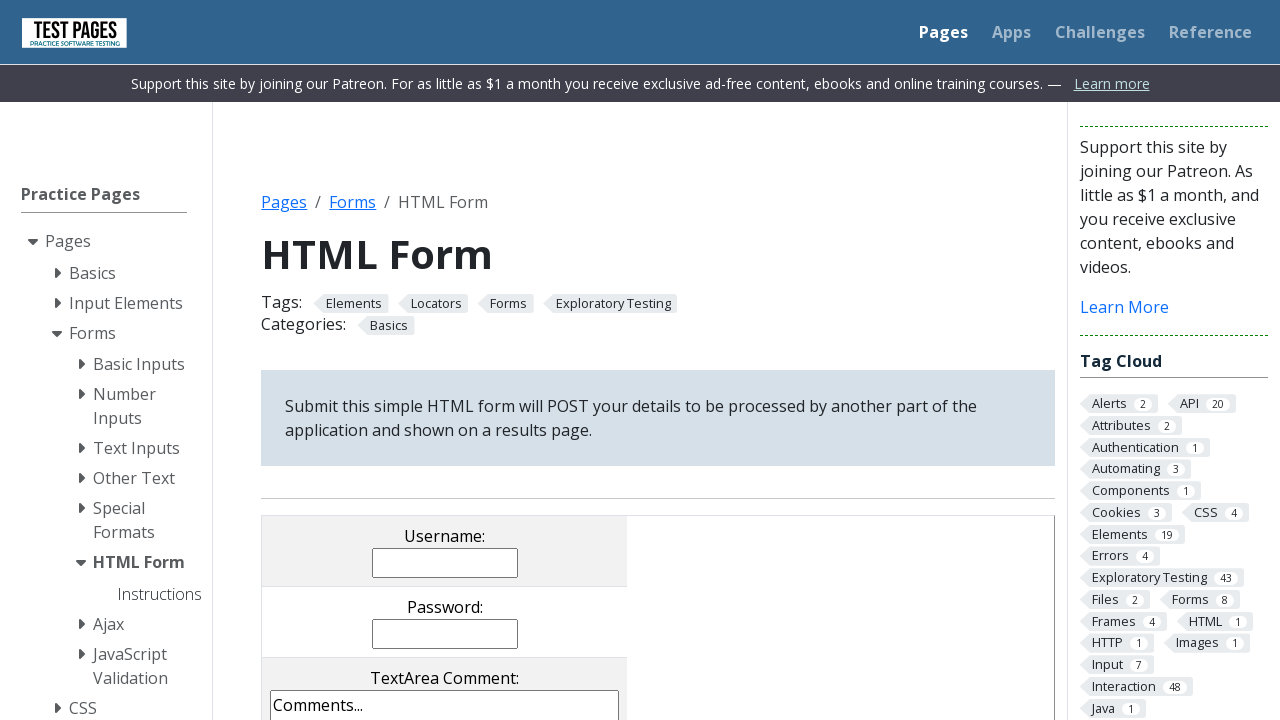